Tests various dropdown functionalities including static dropdowns, passenger count selection, dynamic location dropdowns, and auto-suggest dropdowns on a flight booking practice page

Starting URL: https://rahulshettyacademy.com/dropdownsPractise/

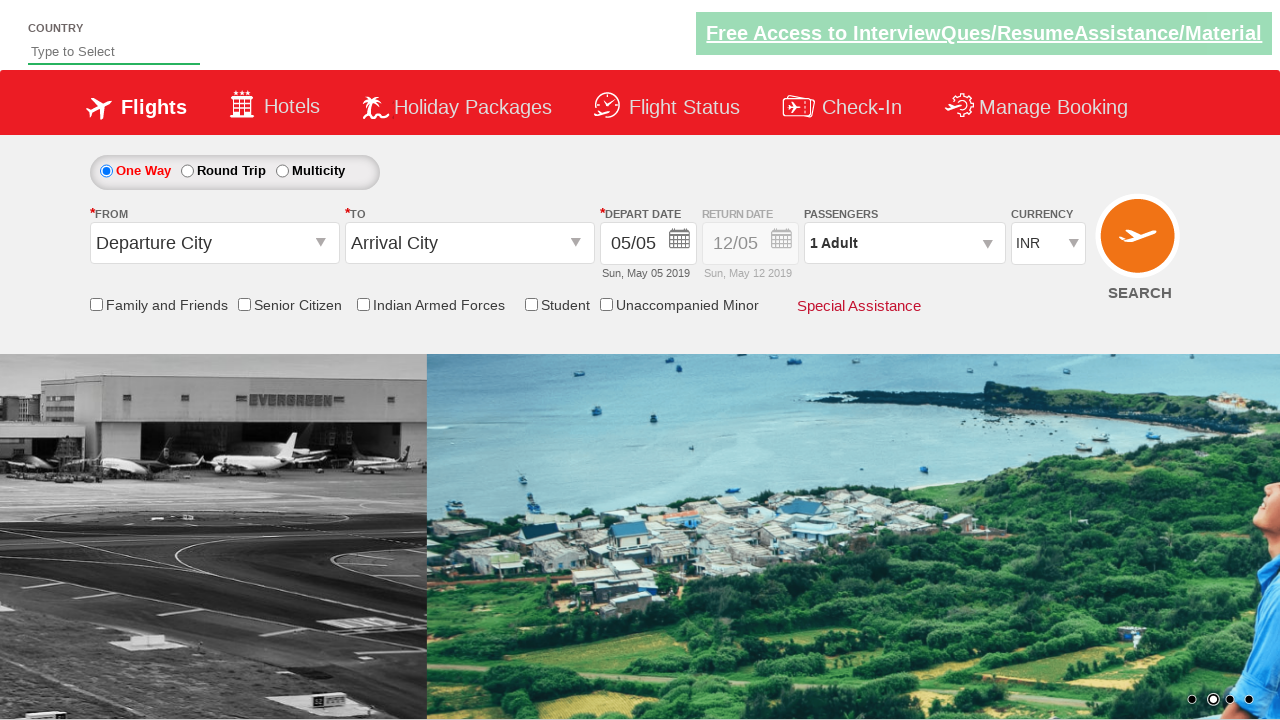

Selected currency dropdown option by index 3 on #ctl00_mainContent_DropDownListCurrency
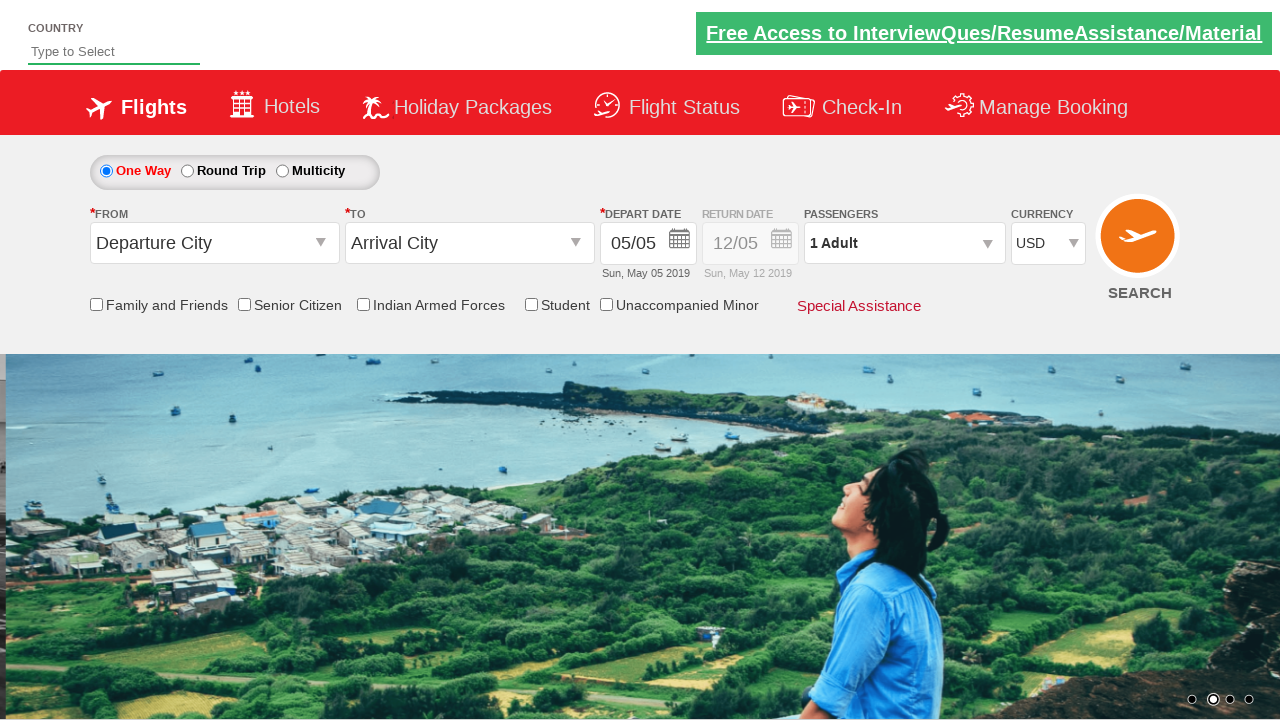

Selected AED currency from dropdown on #ctl00_mainContent_DropDownListCurrency
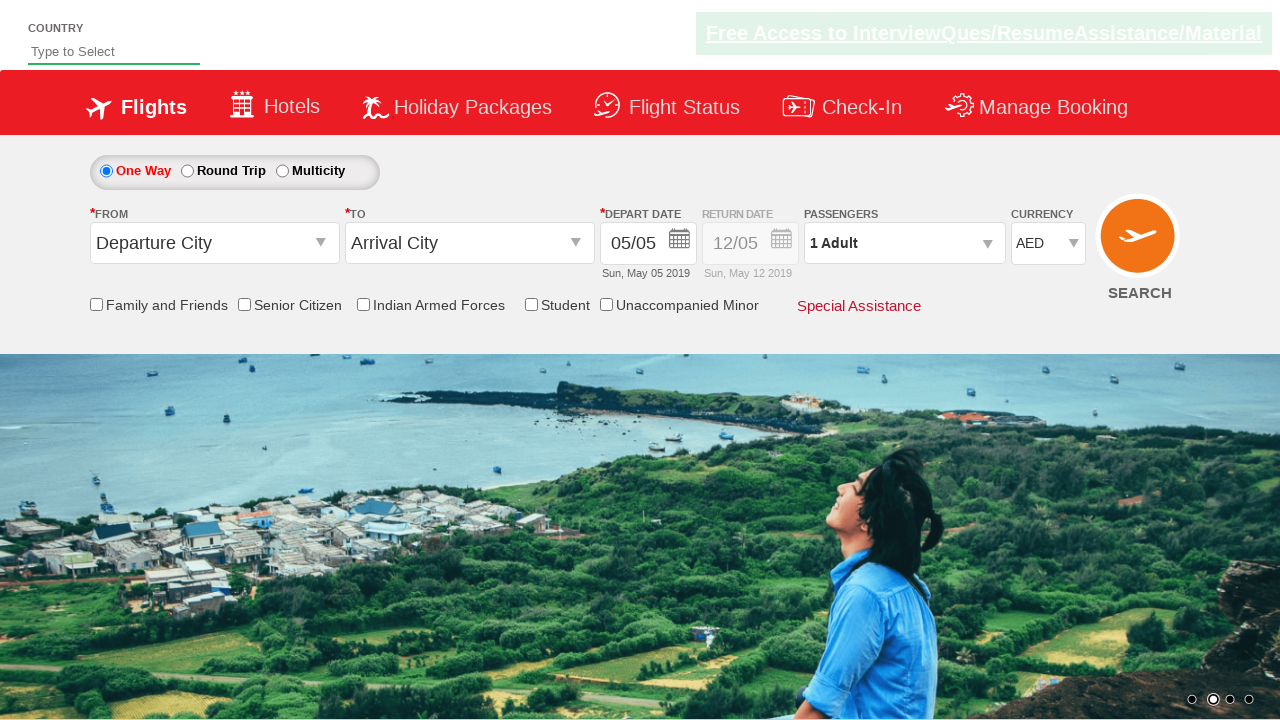

Selected INR currency from dropdown on #ctl00_mainContent_DropDownListCurrency
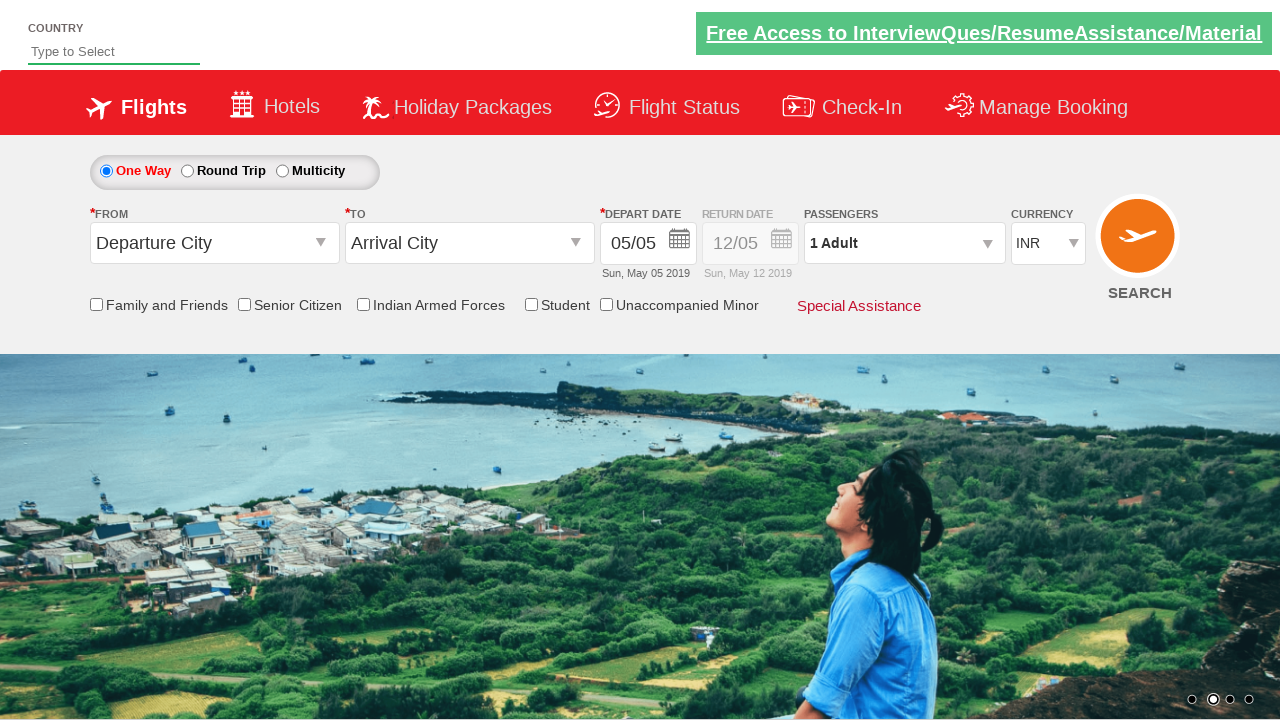

Clicked passenger info dropdown to open at (904, 243) on #divpaxinfo
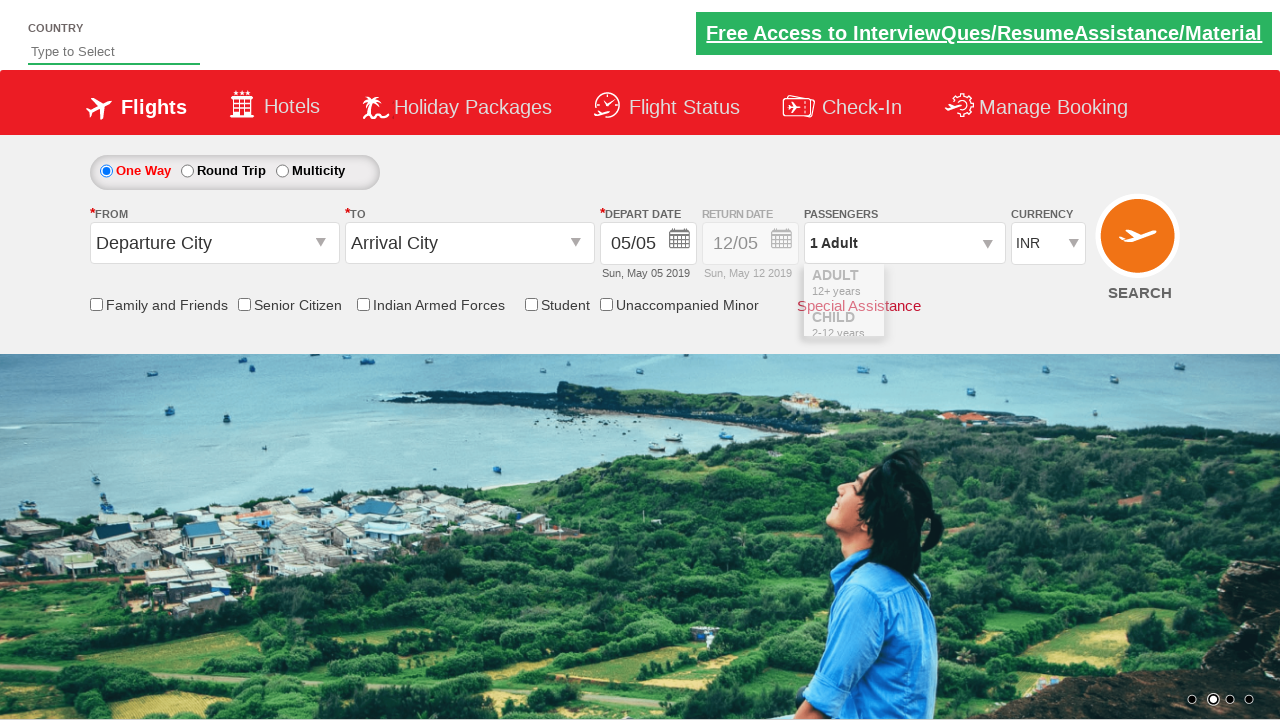

Incremented adult count (iteration 1 of 4) at (982, 288) on #hrefIncAdt
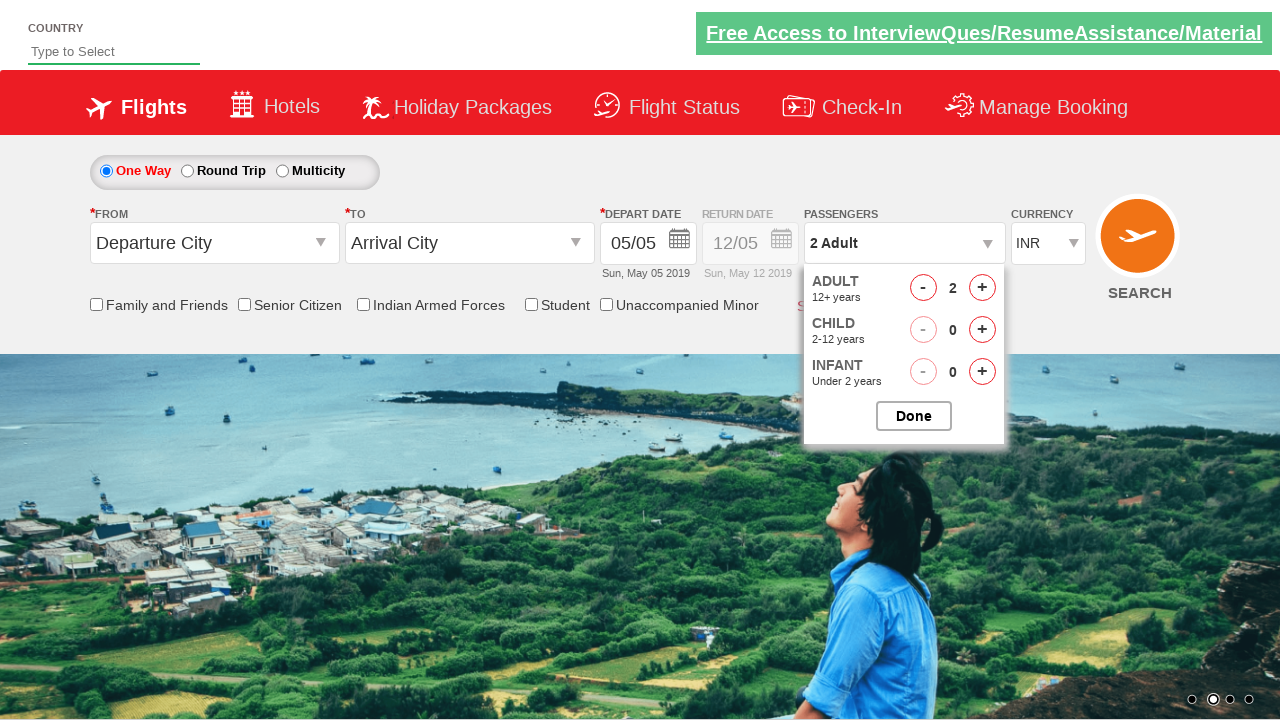

Incremented adult count (iteration 2 of 4) at (982, 288) on #hrefIncAdt
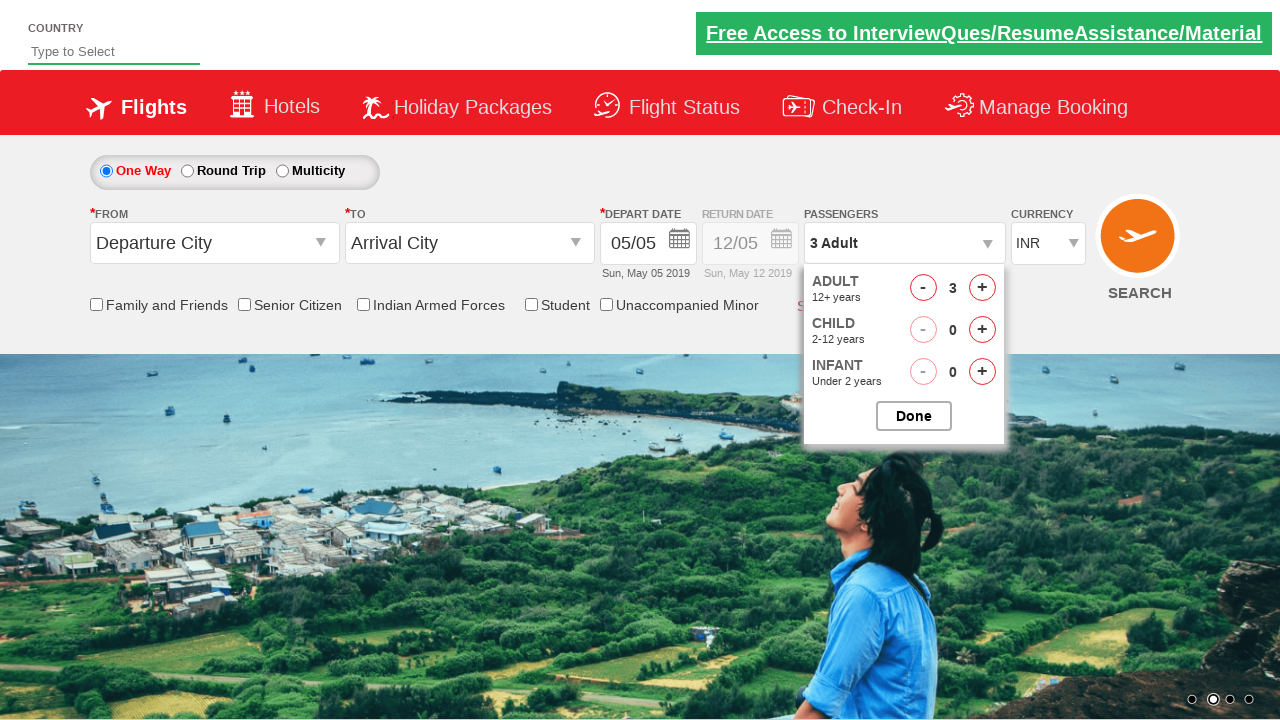

Incremented adult count (iteration 3 of 4) at (982, 288) on #hrefIncAdt
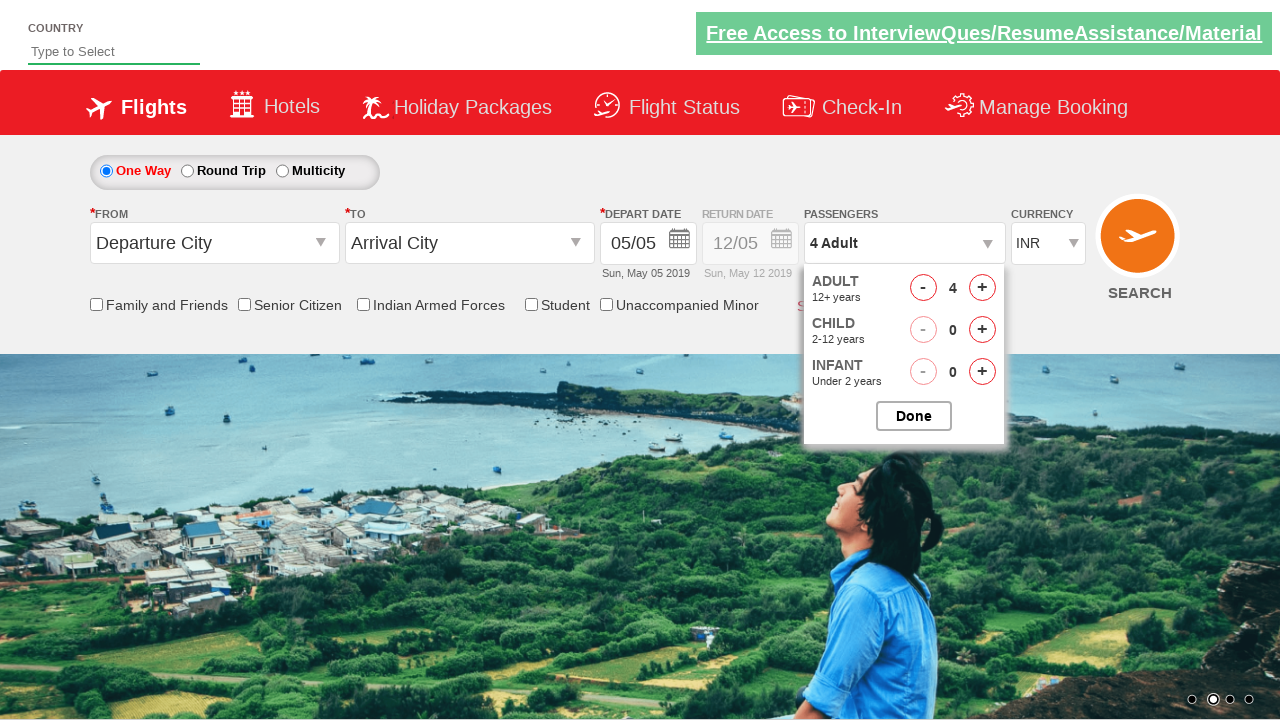

Incremented adult count (iteration 4 of 4) at (982, 288) on #hrefIncAdt
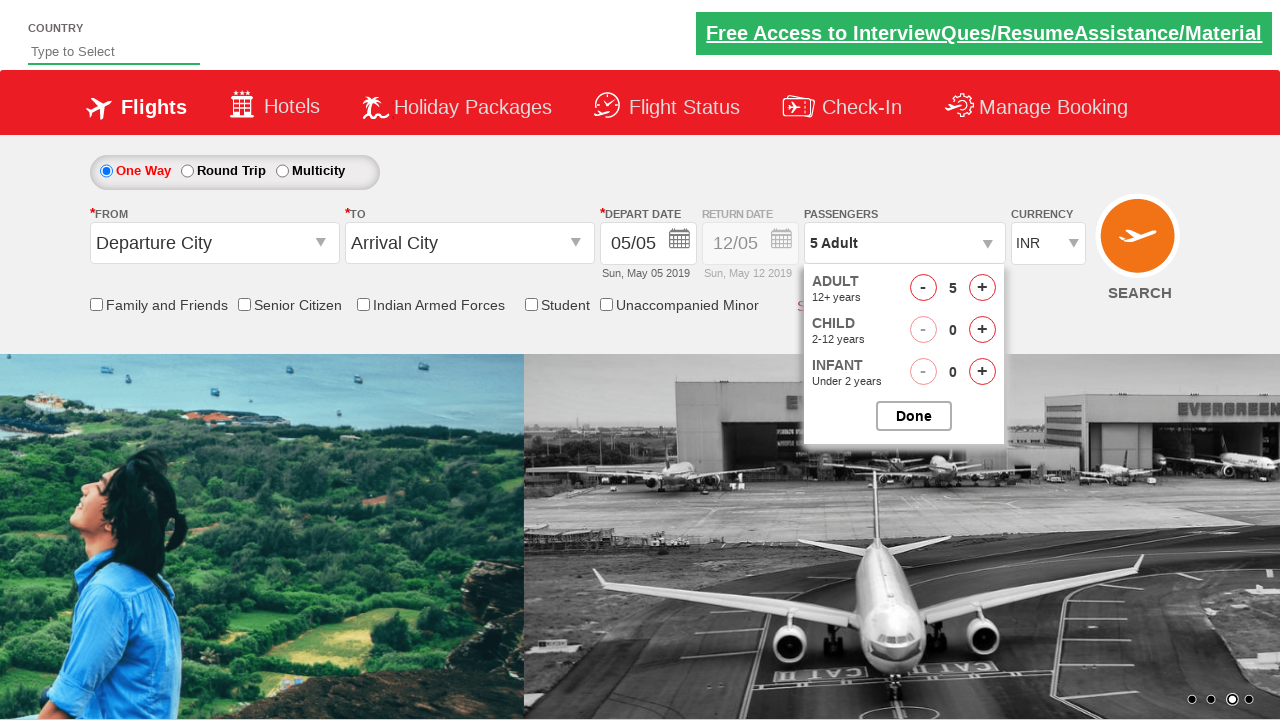

Closed passenger options dropdown at (914, 416) on #btnclosepaxoption
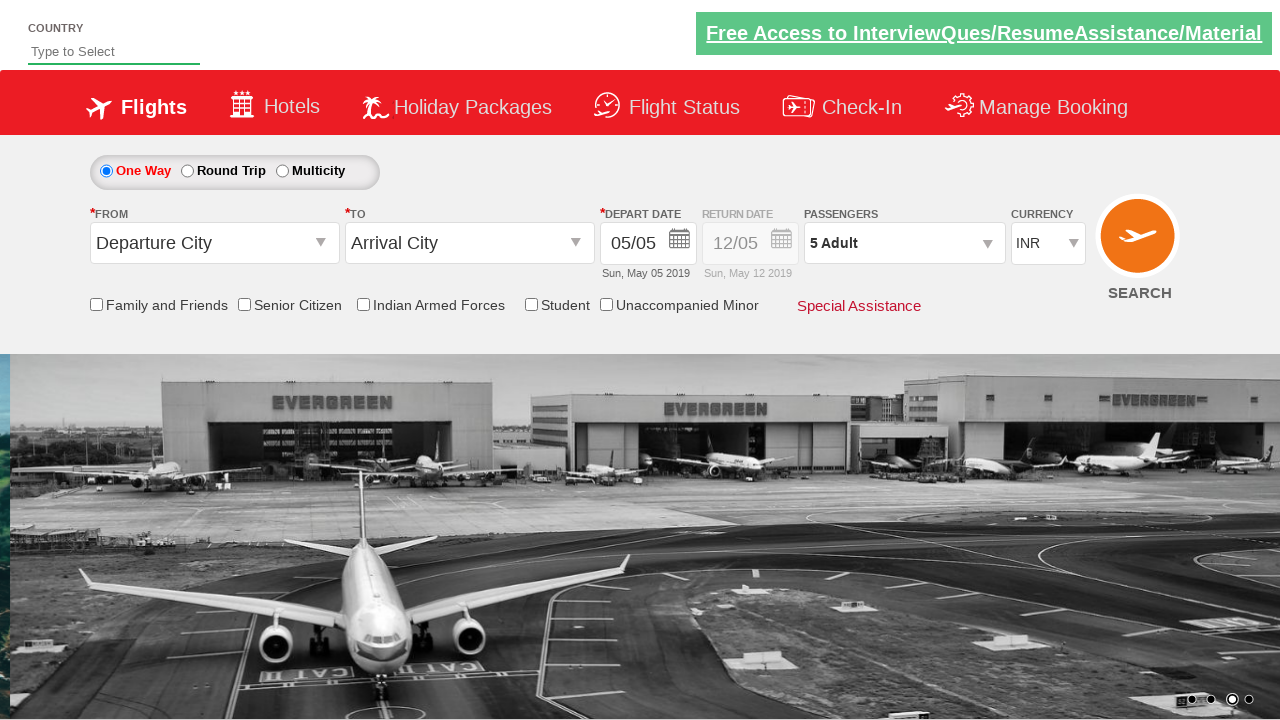

Verified passenger count shows 5 Adult
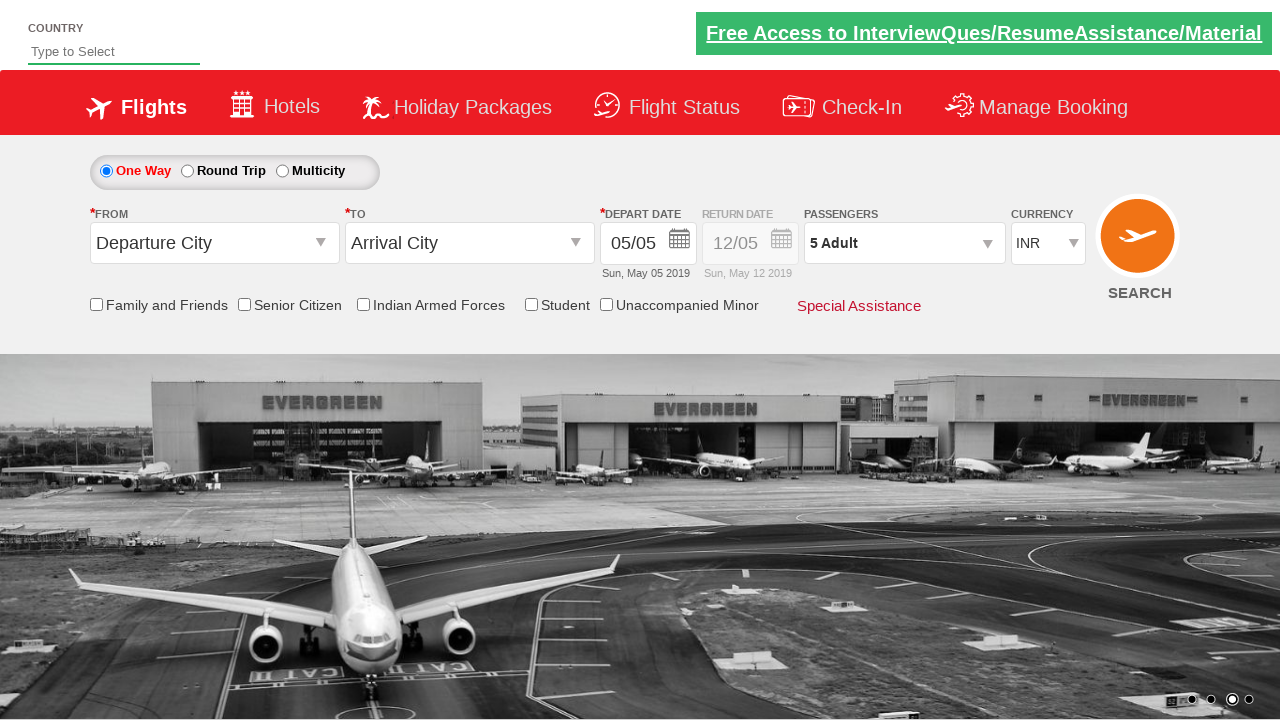

Clicked origin station dropdown at (214, 243) on #ctl00_mainContent_ddl_originStation1_CTXT
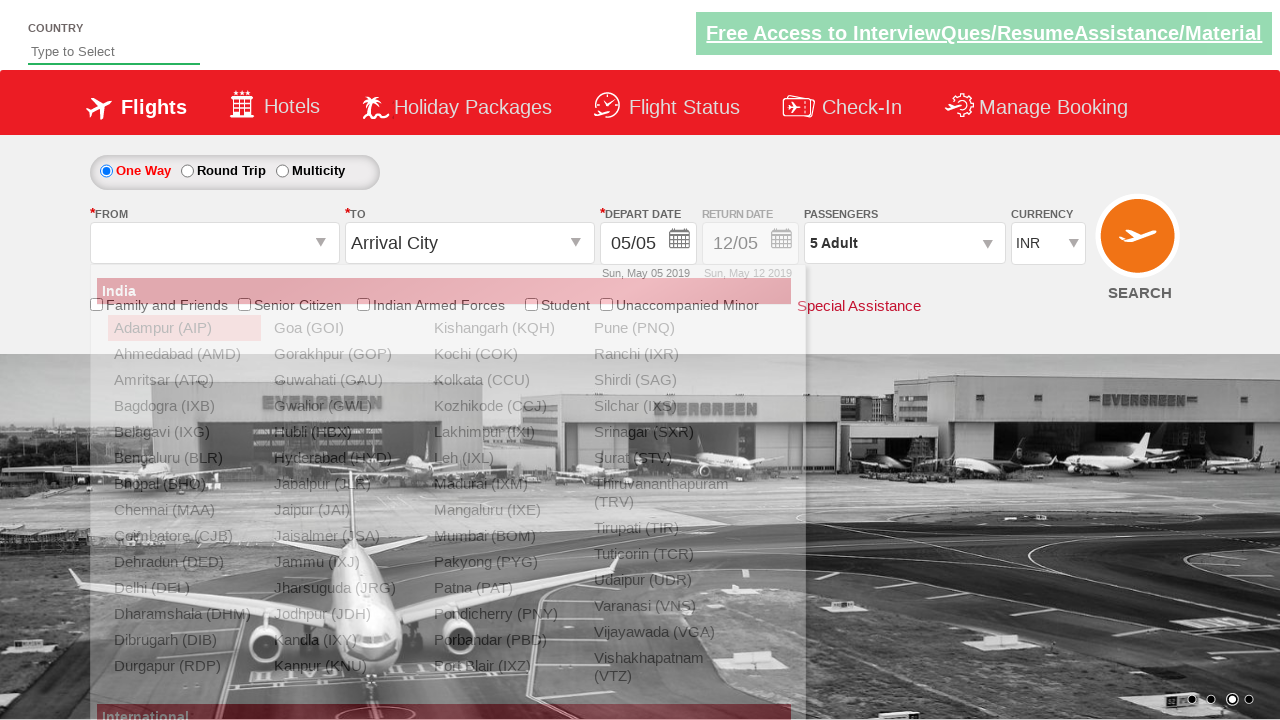

Selected MAA (Chennai) as origin station at (184, 510) on xpath=//div[@id='glsctl00_mainContent_ddl_originStation1_CTNR'] //a[@value='MAA'
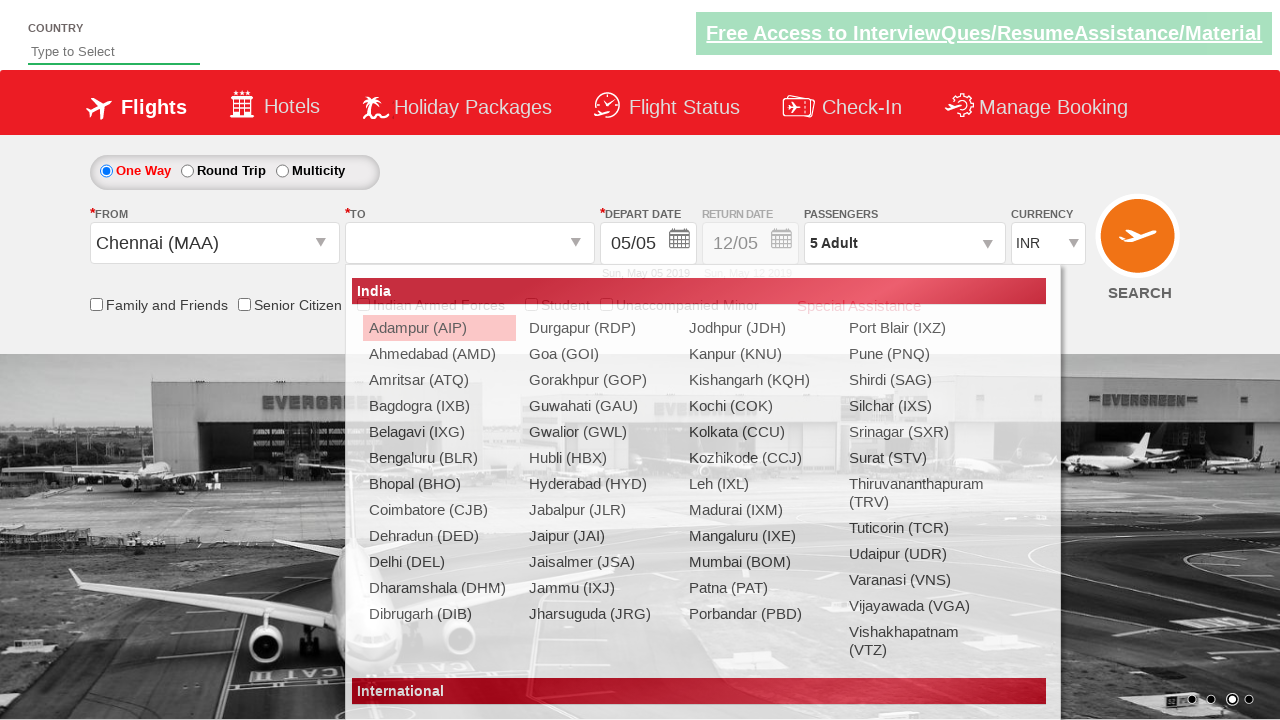

Clicked destination station dropdown at (470, 243) on #ctl00_mainContent_ddl_destinationStation1_CTXT
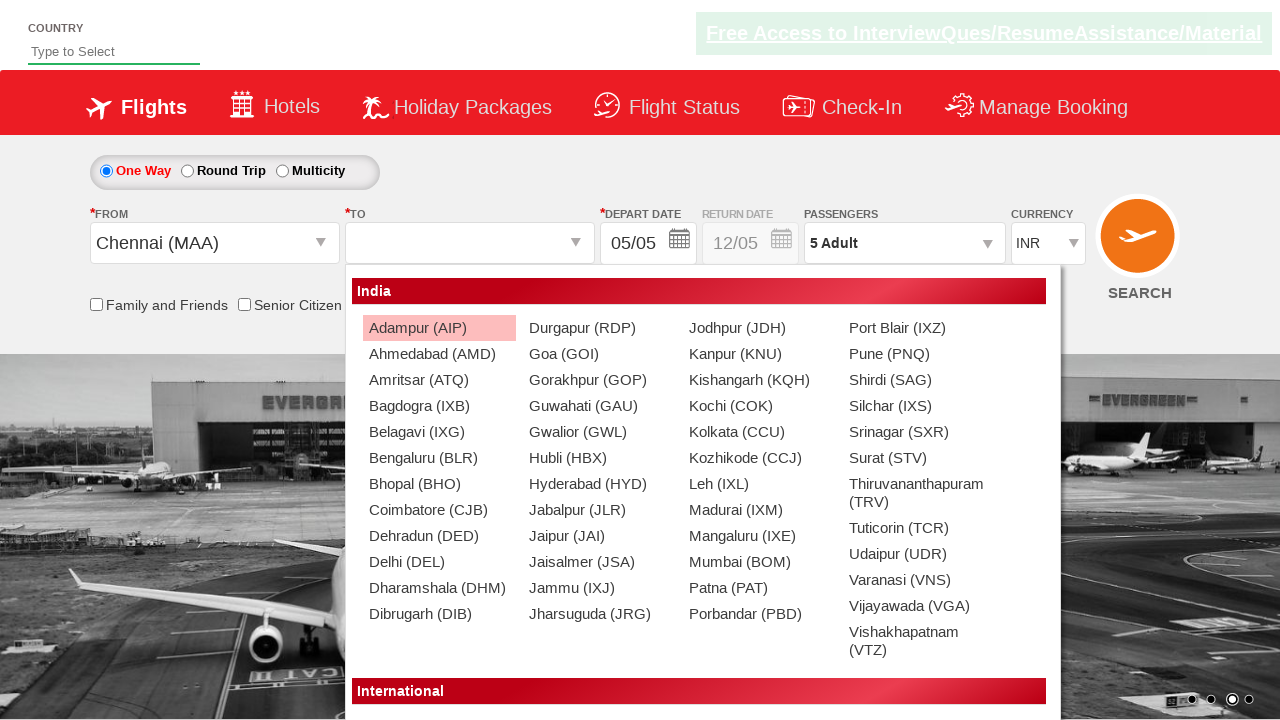

Selected DEL (Delhi) as destination station at (439, 562) on xpath=//div[@id='glsctl00_mainContent_ddl_destinationStation1_CTNR'] //a[@value=
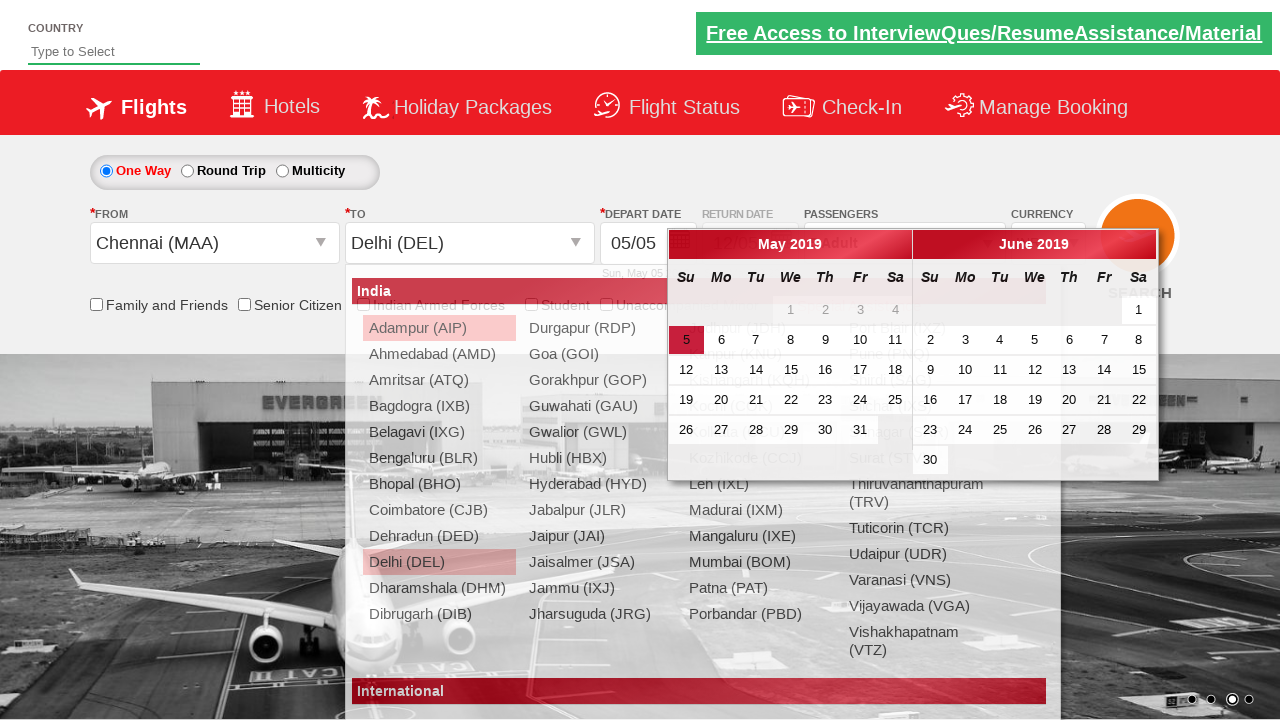

Filled autosuggest field with 'ind' on #autosuggest
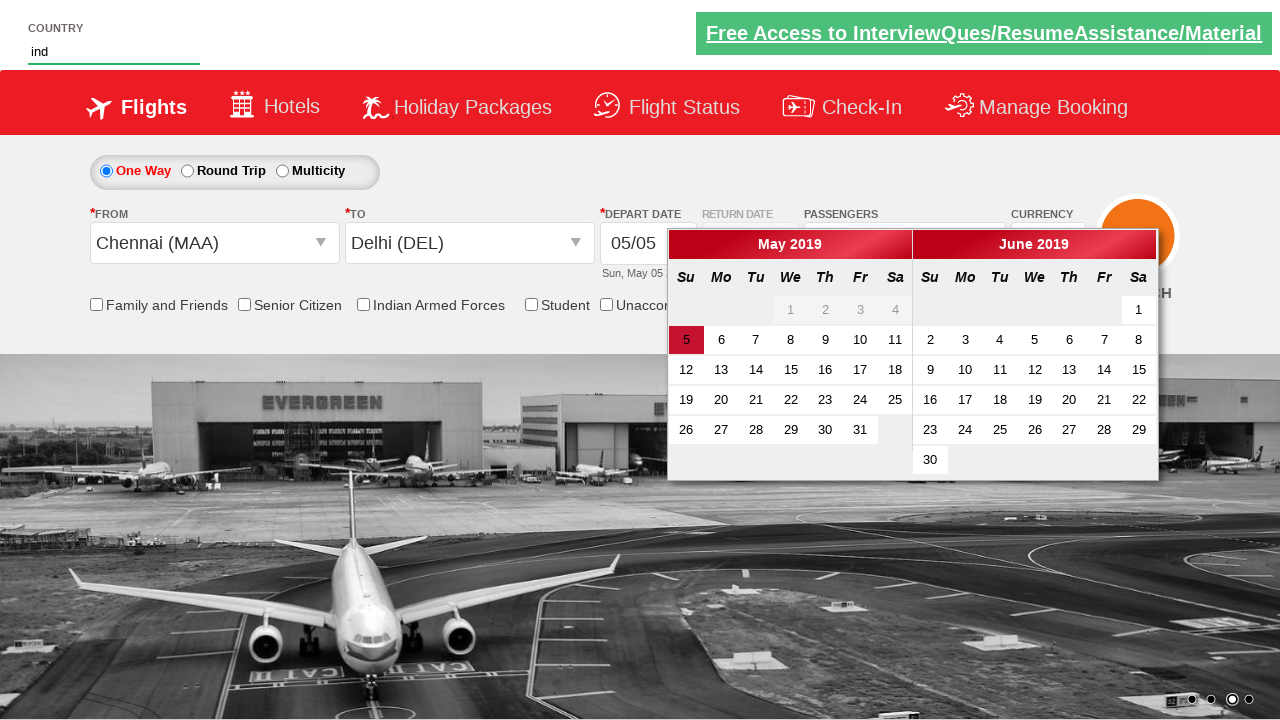

Waited for autosuggest suggestions to appear
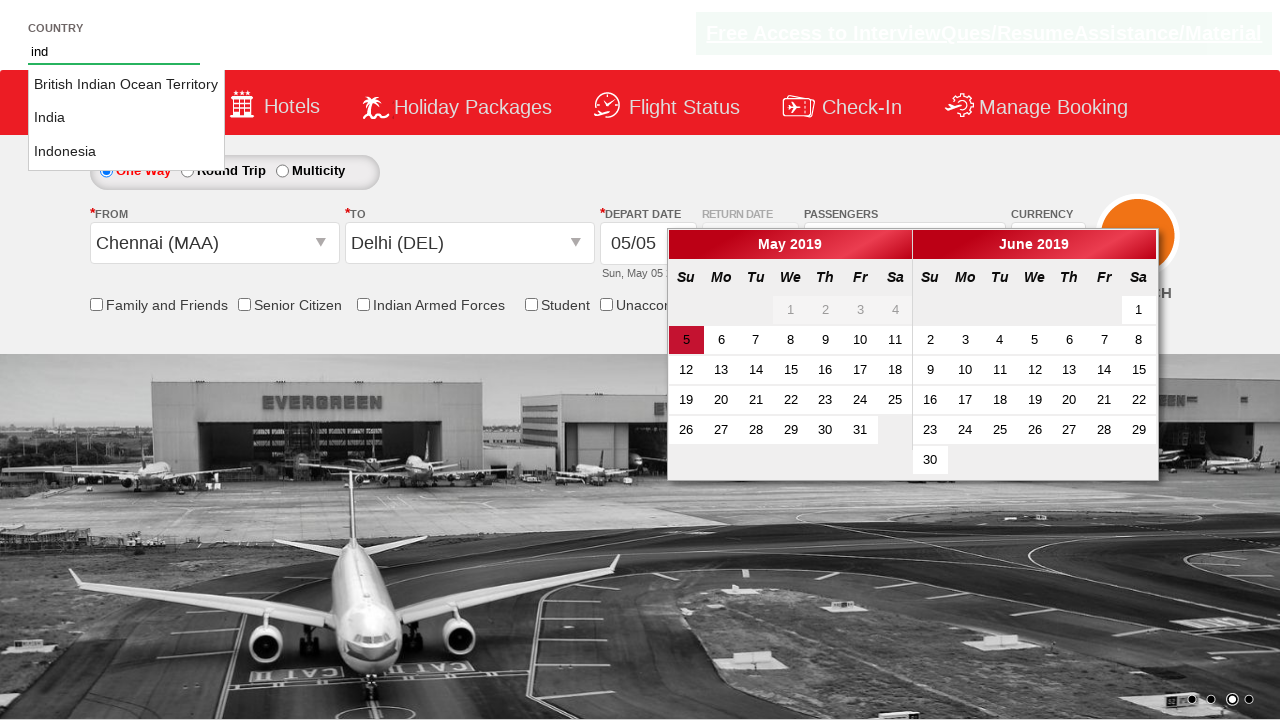

Selected India from autosuggest dropdown at (126, 118) on li[class='ui-menu-item'] a >> nth=1
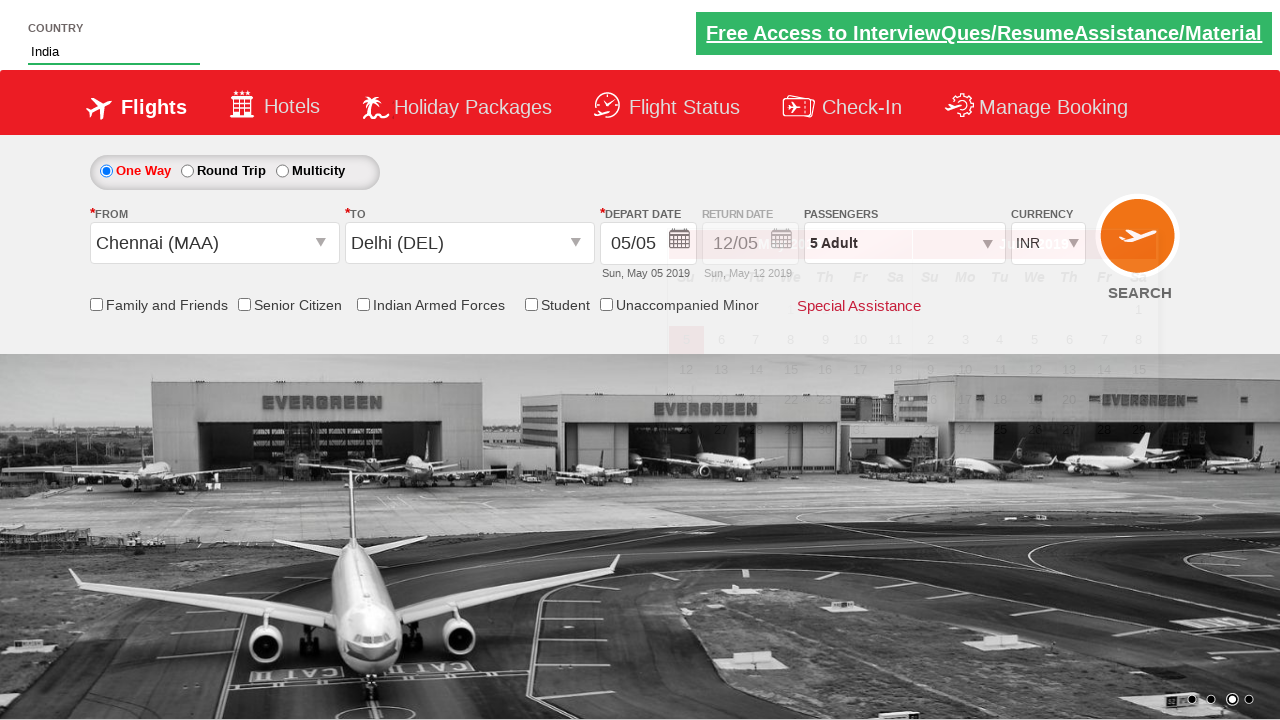

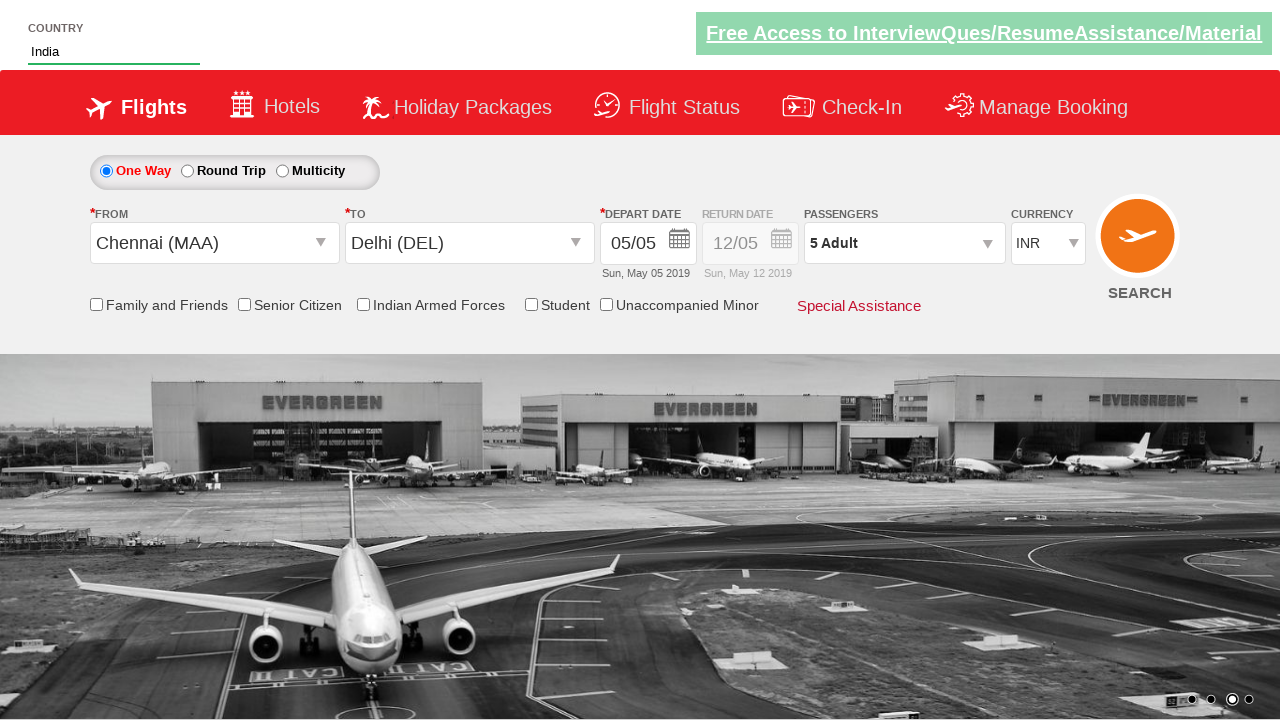